Fills out a registration form with user details including name, address, email, phone number and password fields, then submits the form

Starting URL: http://demo.automationtesting.in/Register.html

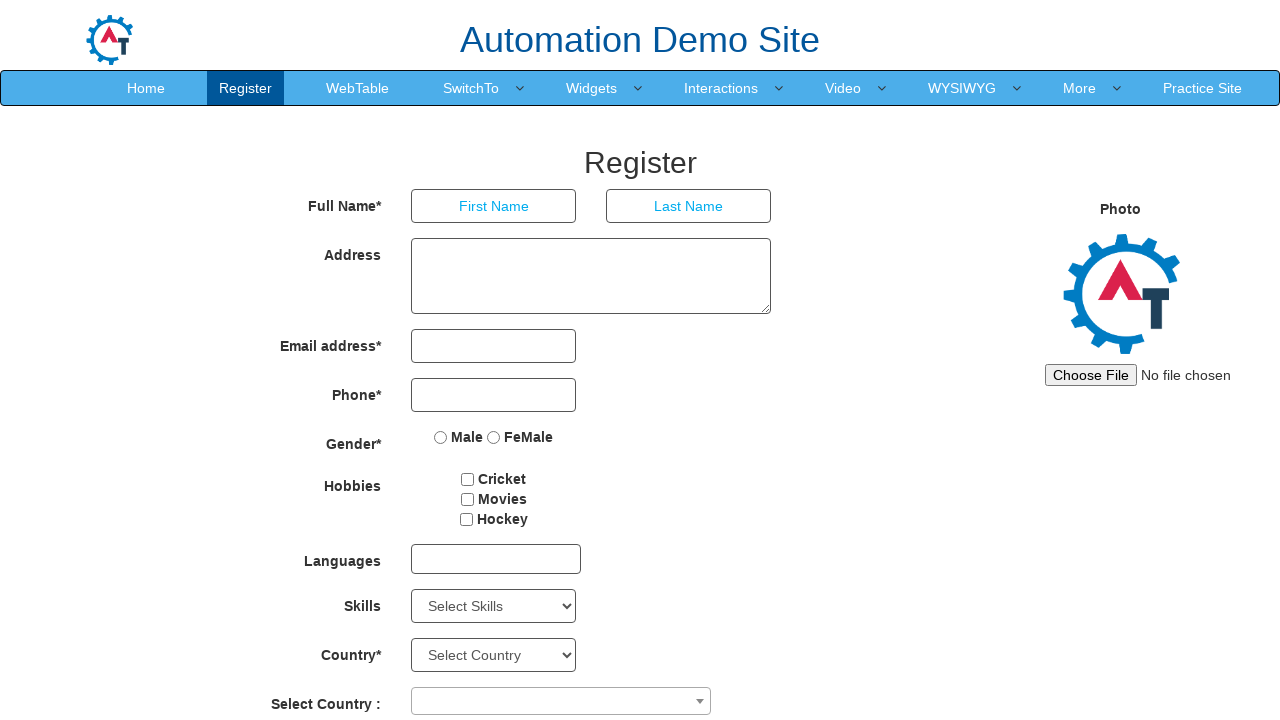

Filled first name field with 'Ganapathy' on (//input[@type='text'])[1]
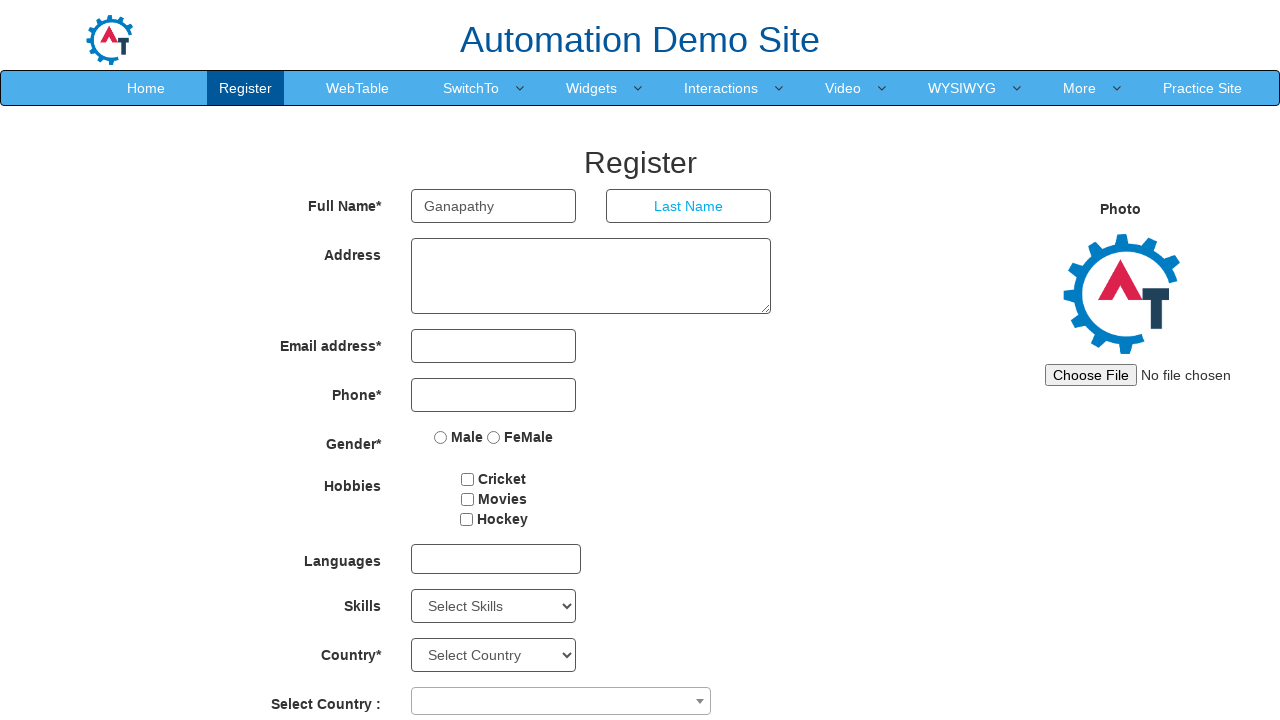

Filled last name field with 'Raja' on (//input[@type='text'])[2]
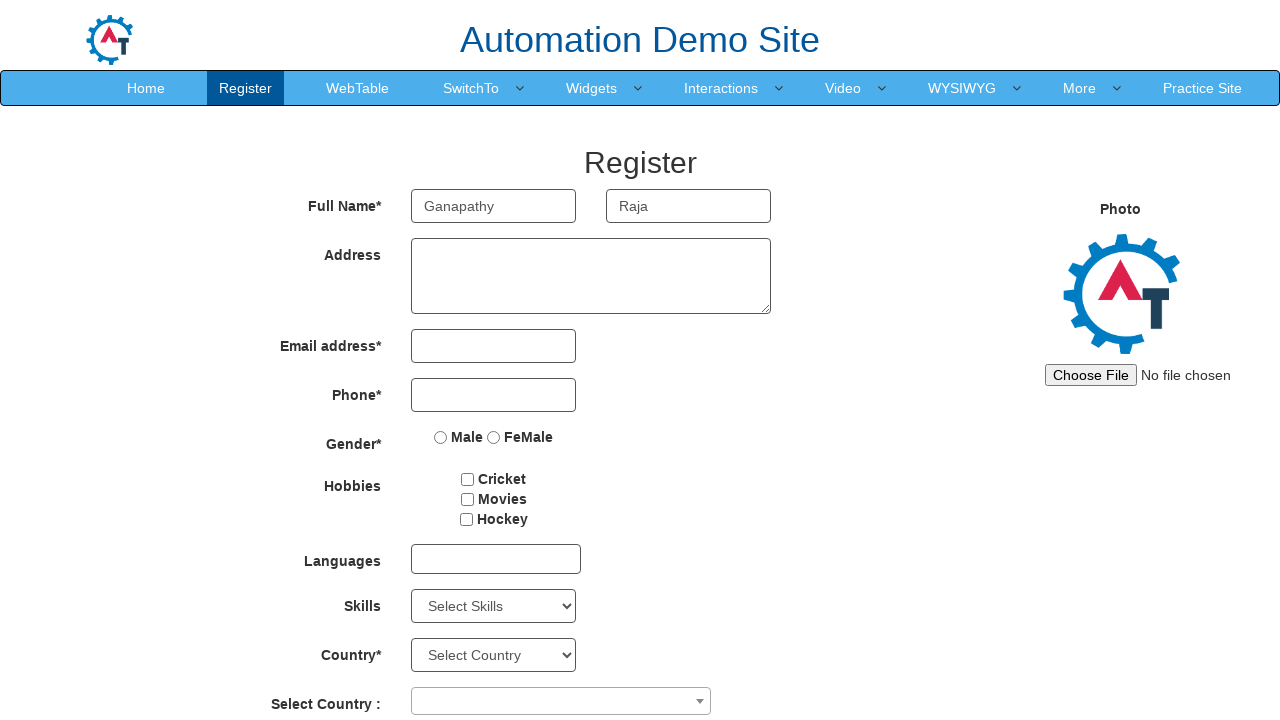

Filled address field with '2/27, Middle St, nainangulam, Tanjavur' on //textarea[@ng-model='Adress']
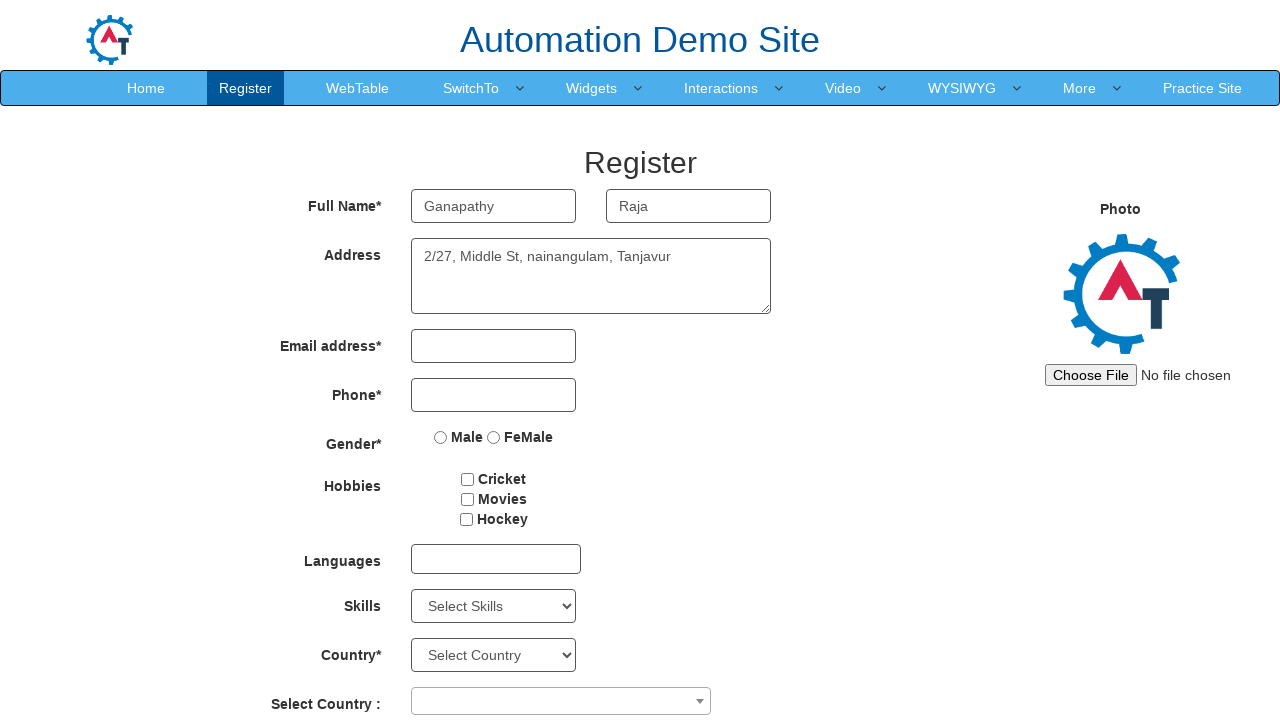

Filled email field with 'testuser@example.com' on //input[@ng-model='EmailAdress']
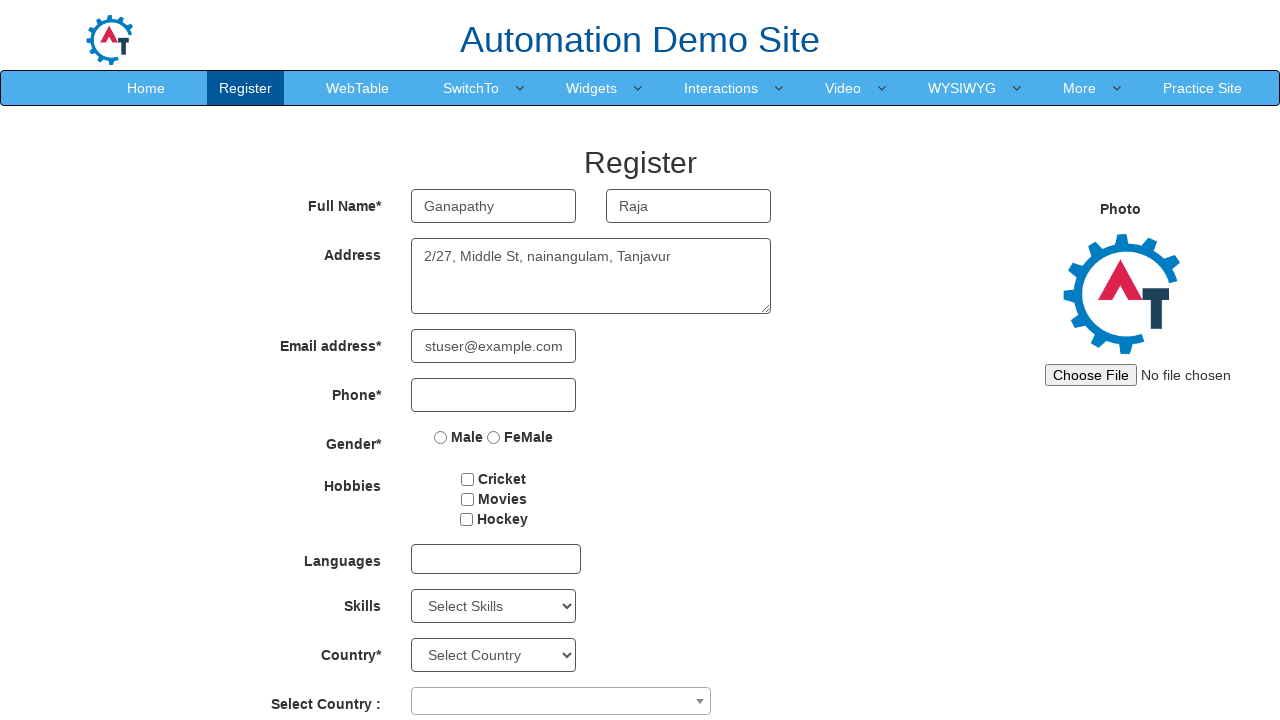

Filled phone number field with '9876543210' on //input[@type='tel']
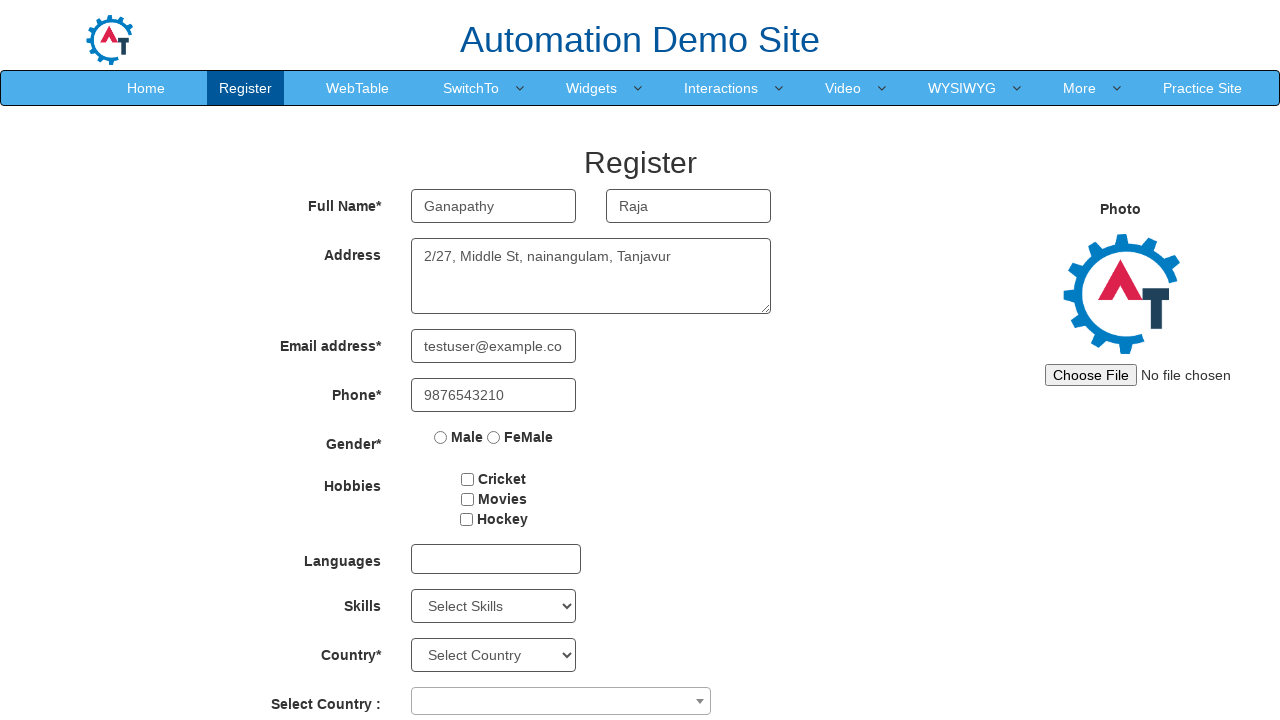

Filled password field with 'TestPass123!' on //input[@id='firstpassword']
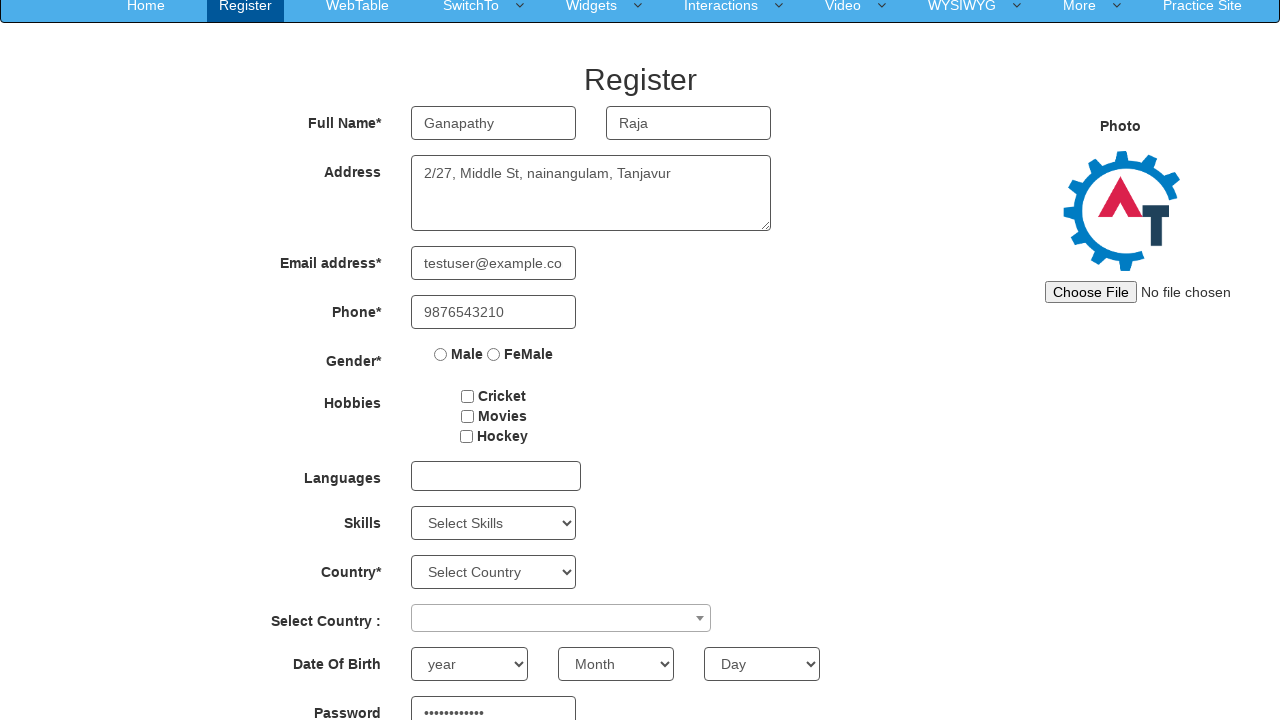

Filled confirm password field with 'TestPass123!' on //input[@id='secondpassword']
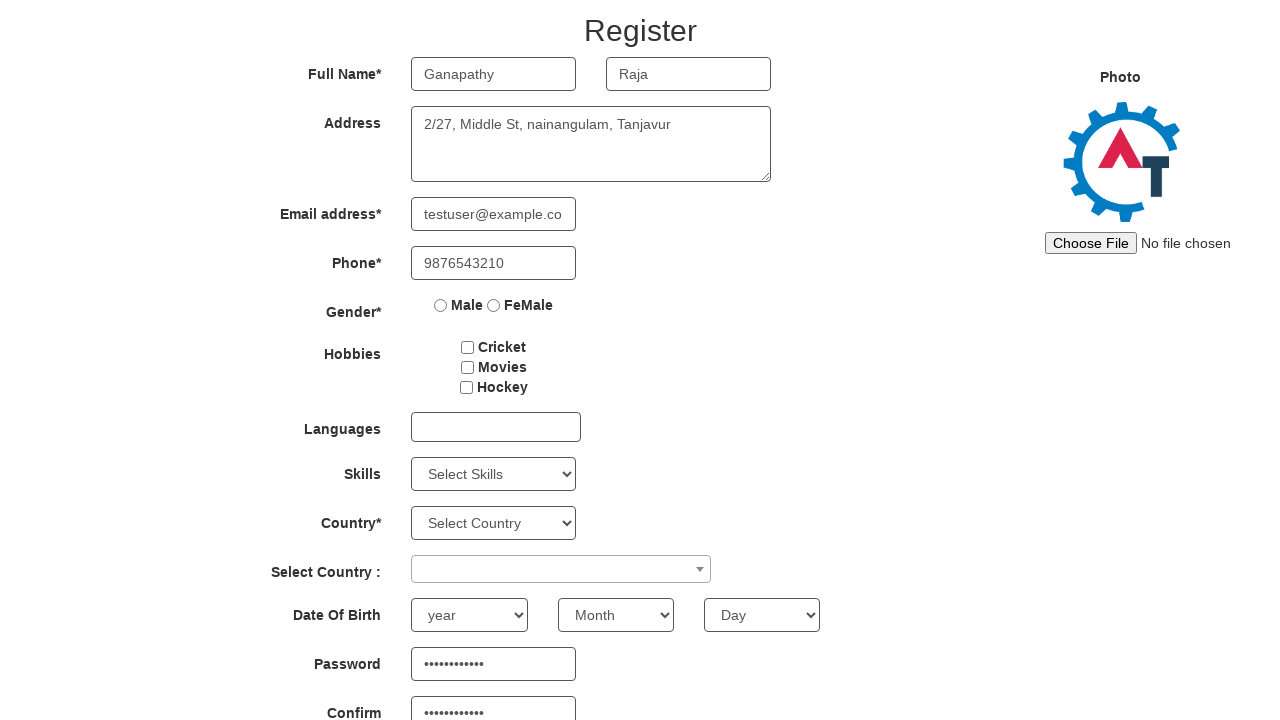

Clicked submit button to register form at (572, 623) on xpath=//button[@id='submitbtn']
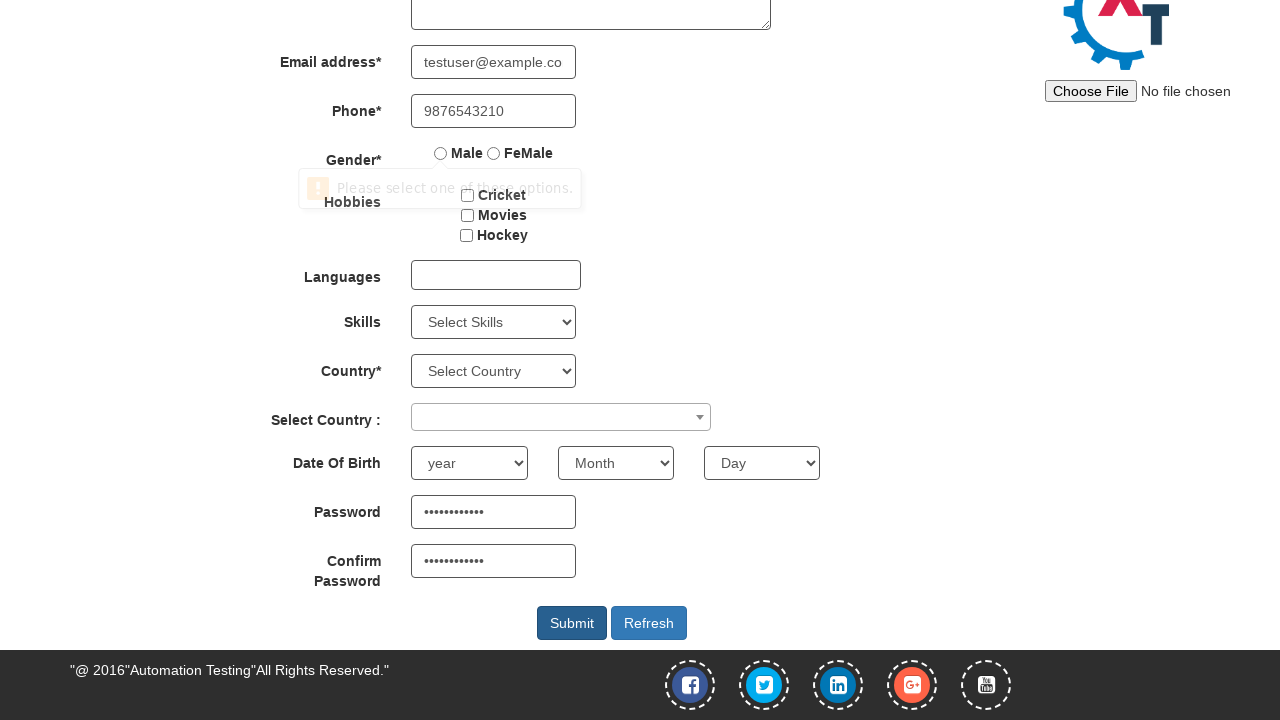

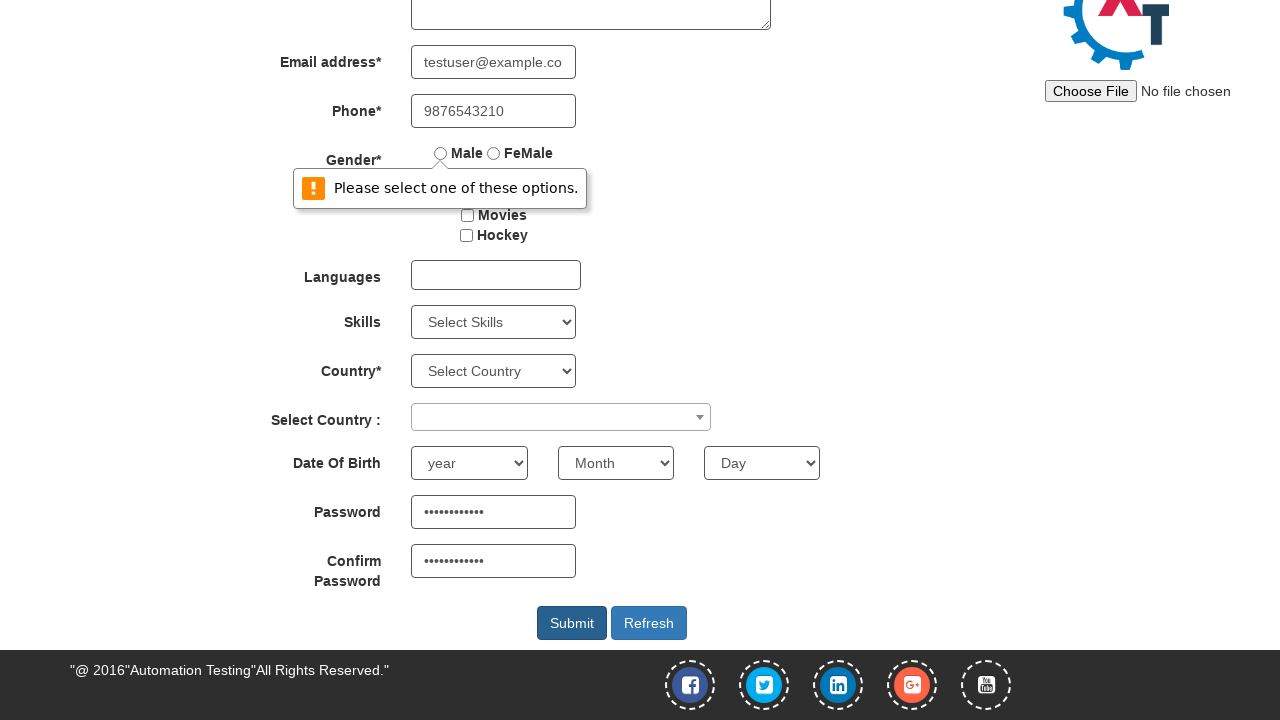